Tests checkbox interaction on a practice automation page by clicking all checkboxes except the second one.

Starting URL: https://rahulshettyacademy.com/AutomationPractice/

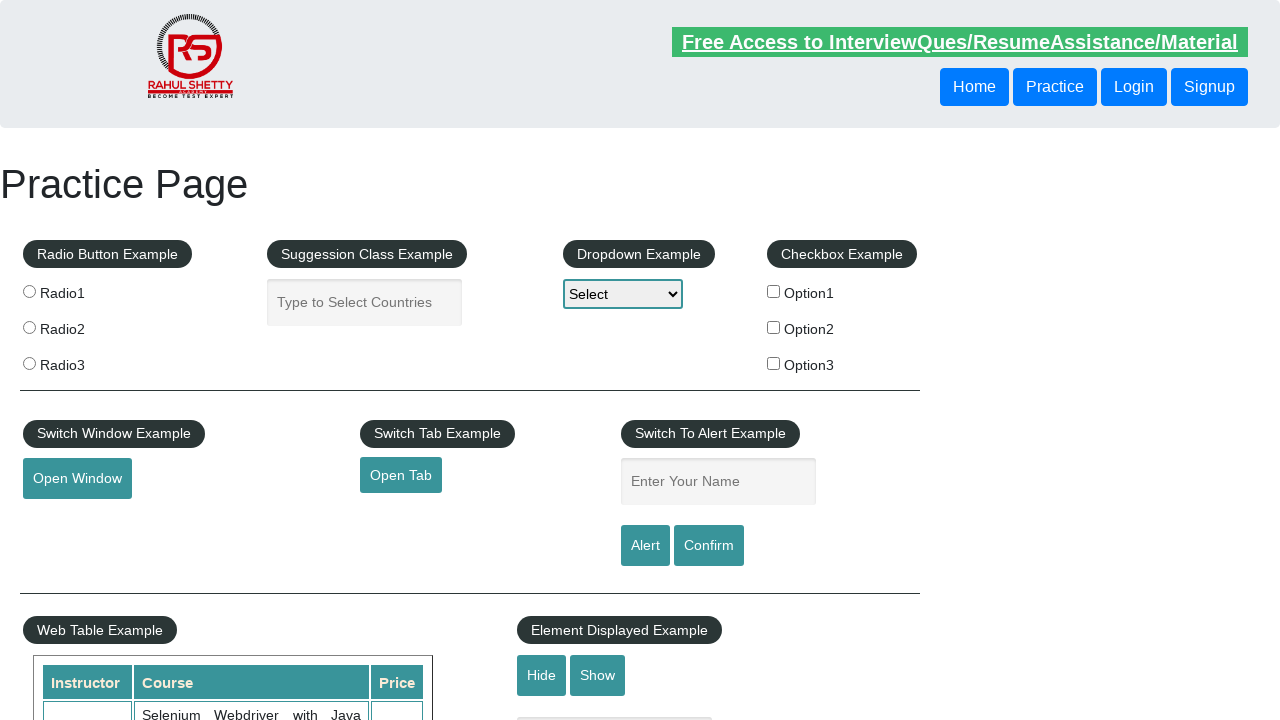

Waited for checkboxes to load on the automation practice page
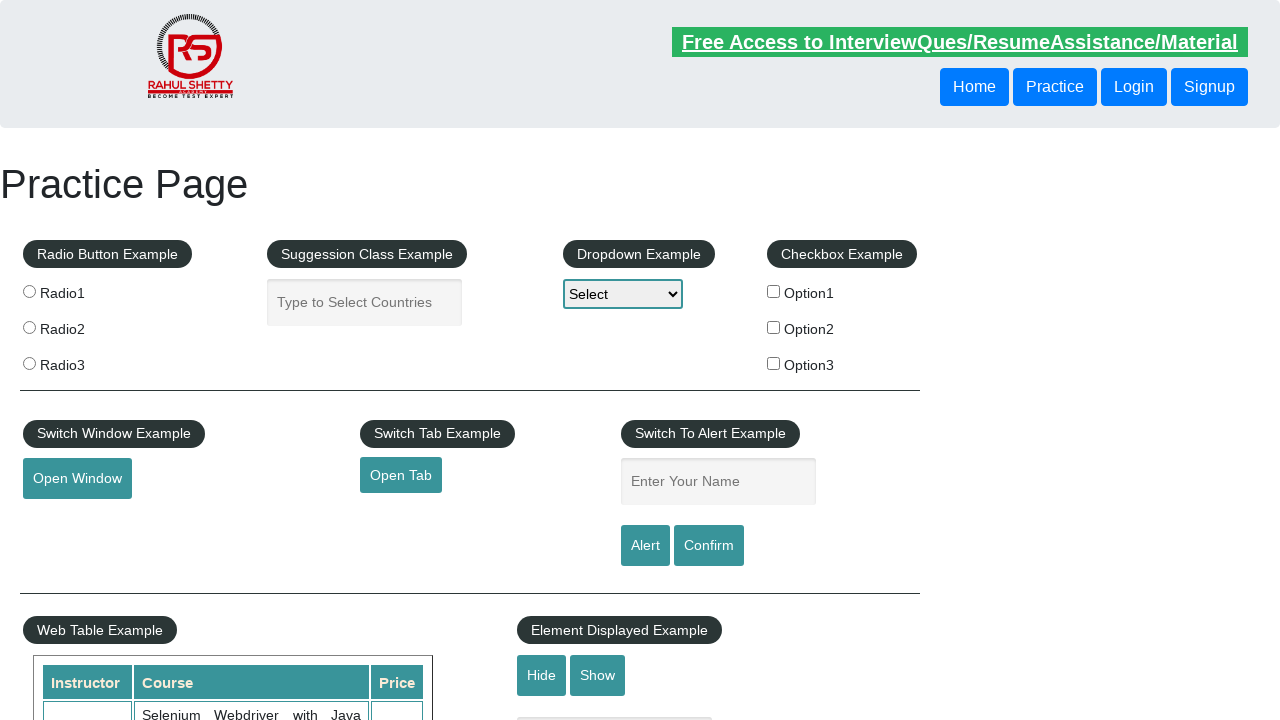

Located all checkbox elements on the page
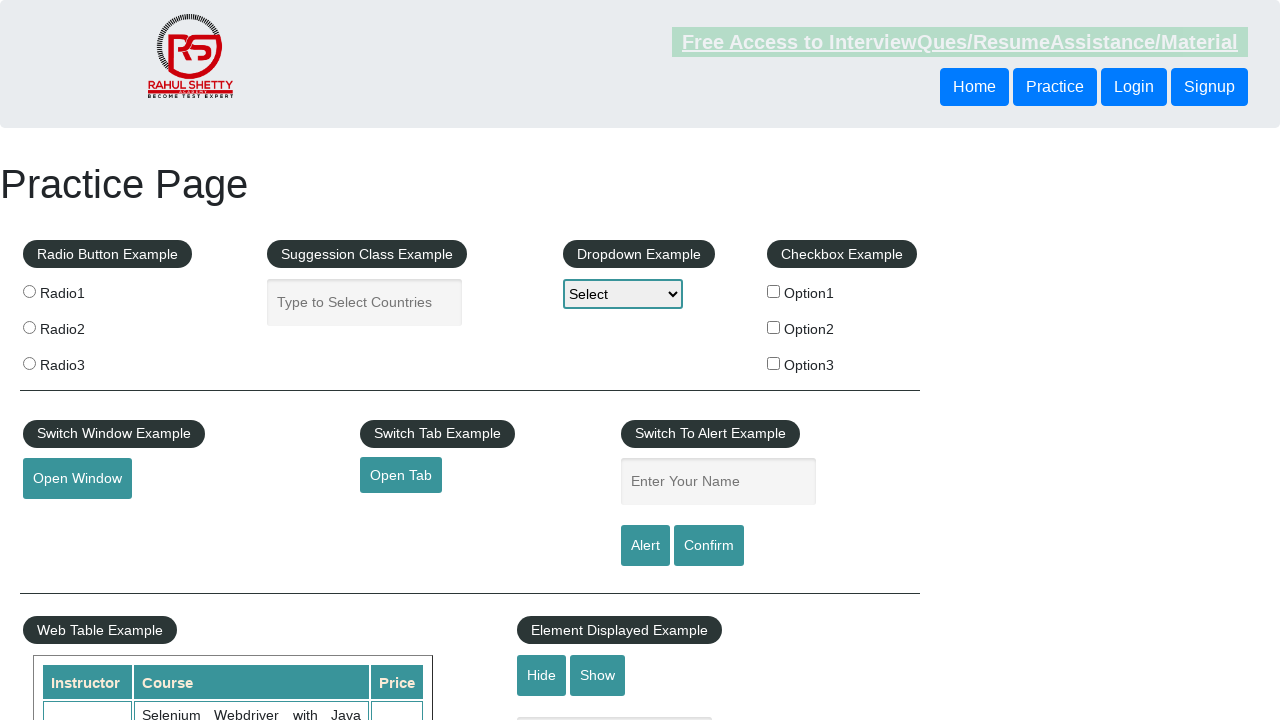

Found 3 checkboxes on the page
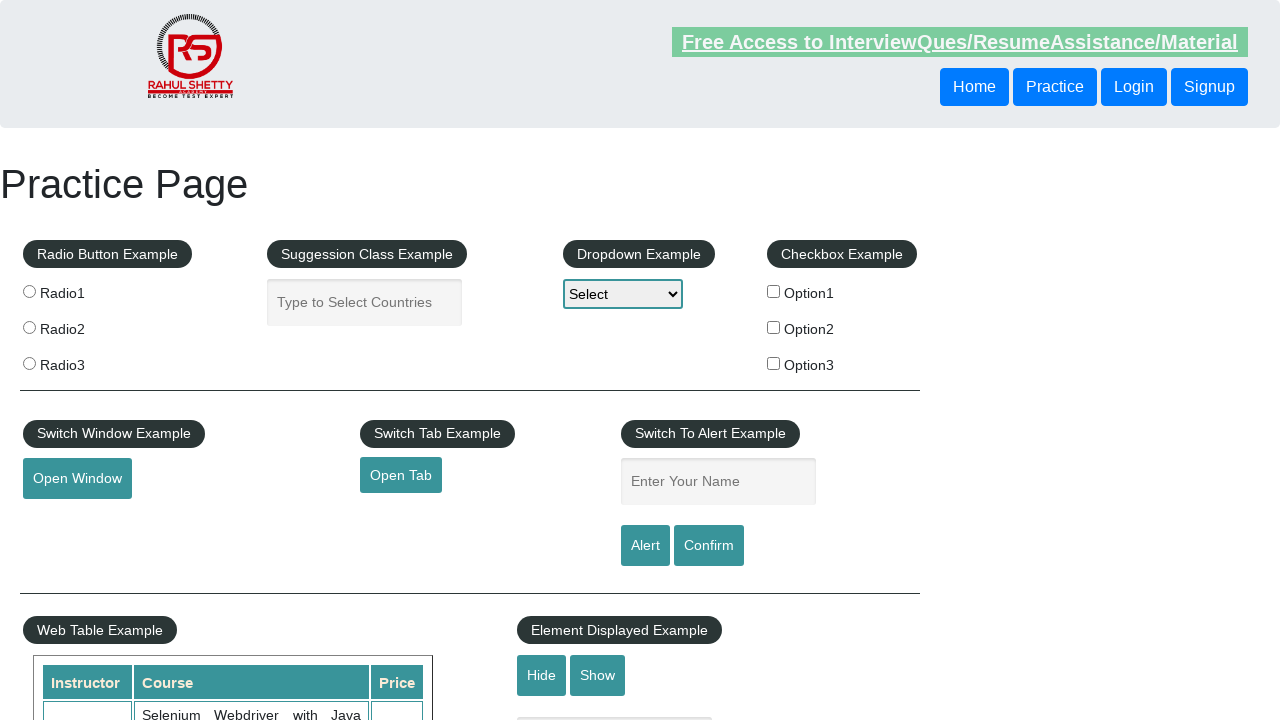

Clicked checkbox 1 at (774, 291) on xpath=//input[starts-with(@name,'checkBoxOption')] >> nth=0
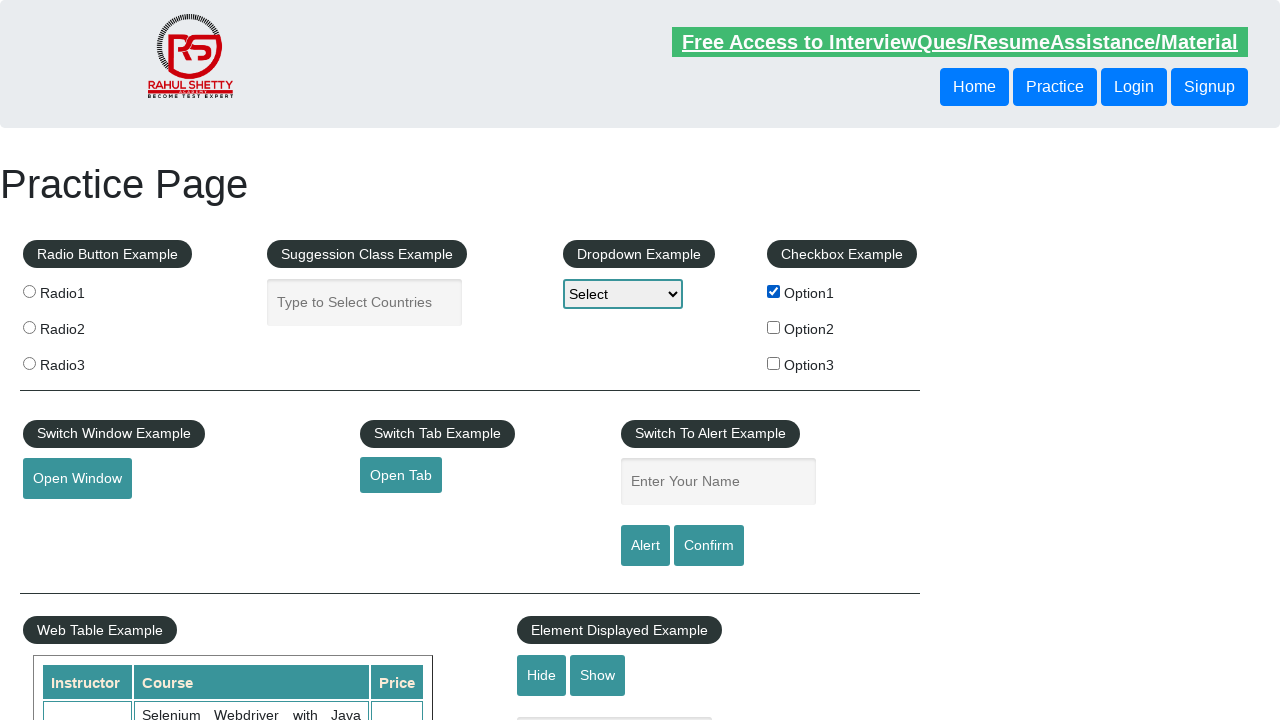

Clicked checkbox 3 at (774, 363) on xpath=//input[starts-with(@name,'checkBoxOption')] >> nth=2
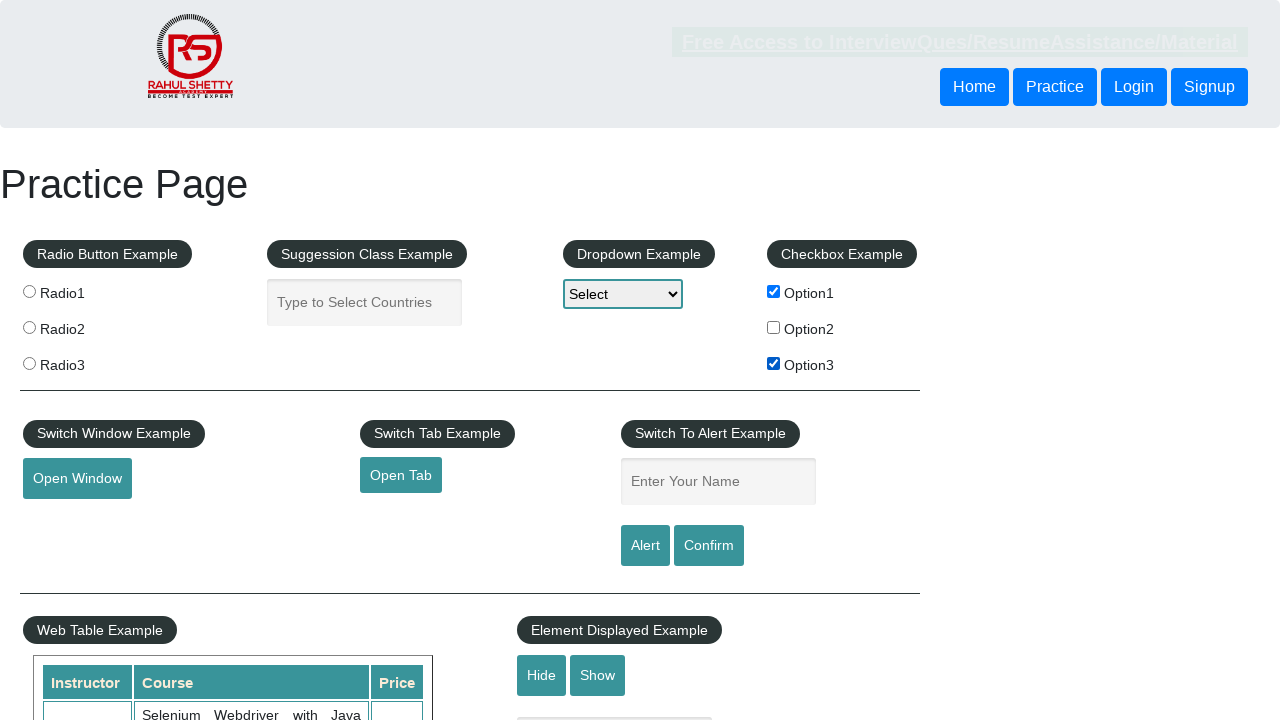

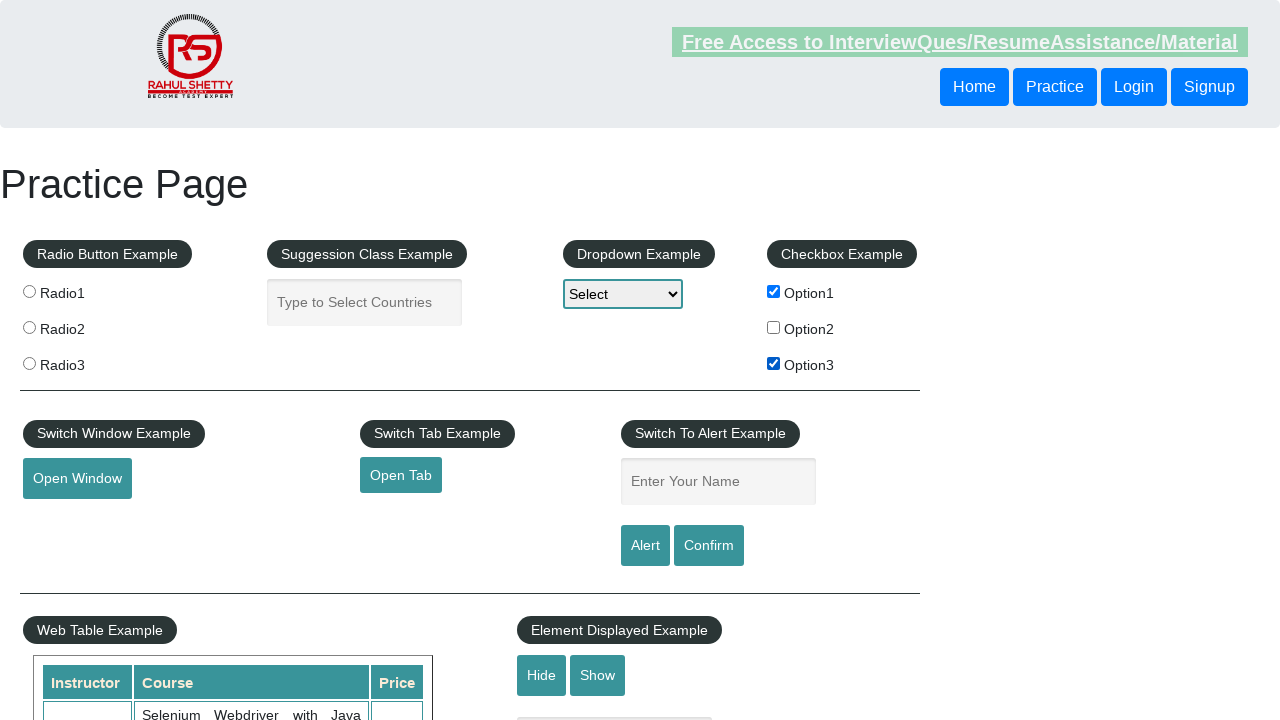